Tests page scrolling functionality by navigating to a Guru99 tutorial page and scrolling to the bottom of the page using JavaScript execution.

Starting URL: https://www.guru99.com/scroll-up-down-selenium-webdriver.html

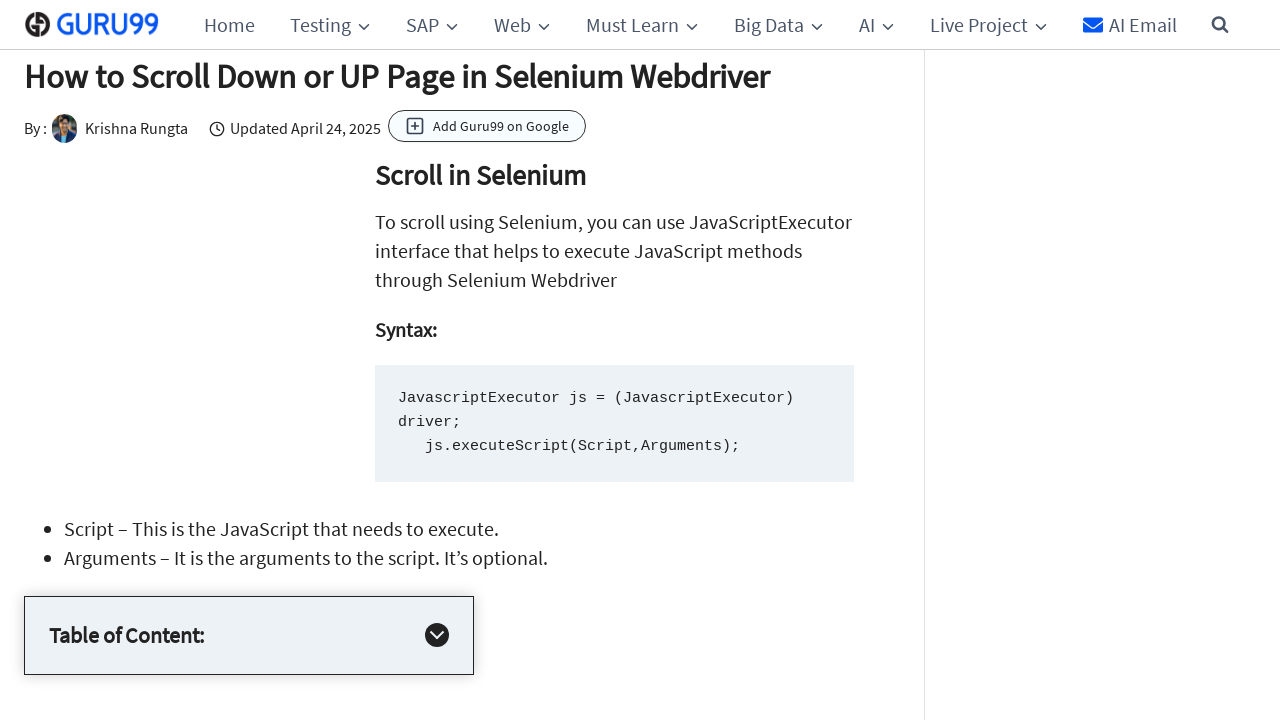

Navigated to Guru99 scroll tutorial page
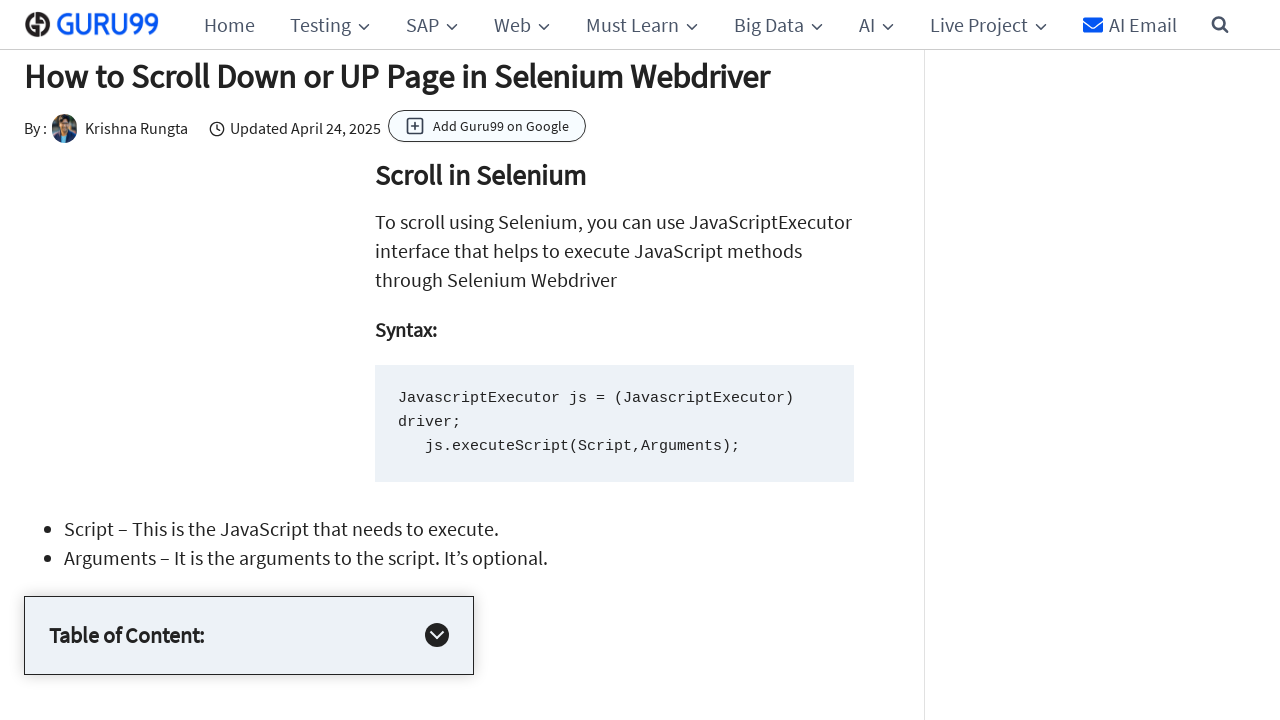

Scrolled to the bottom of the page using JavaScript
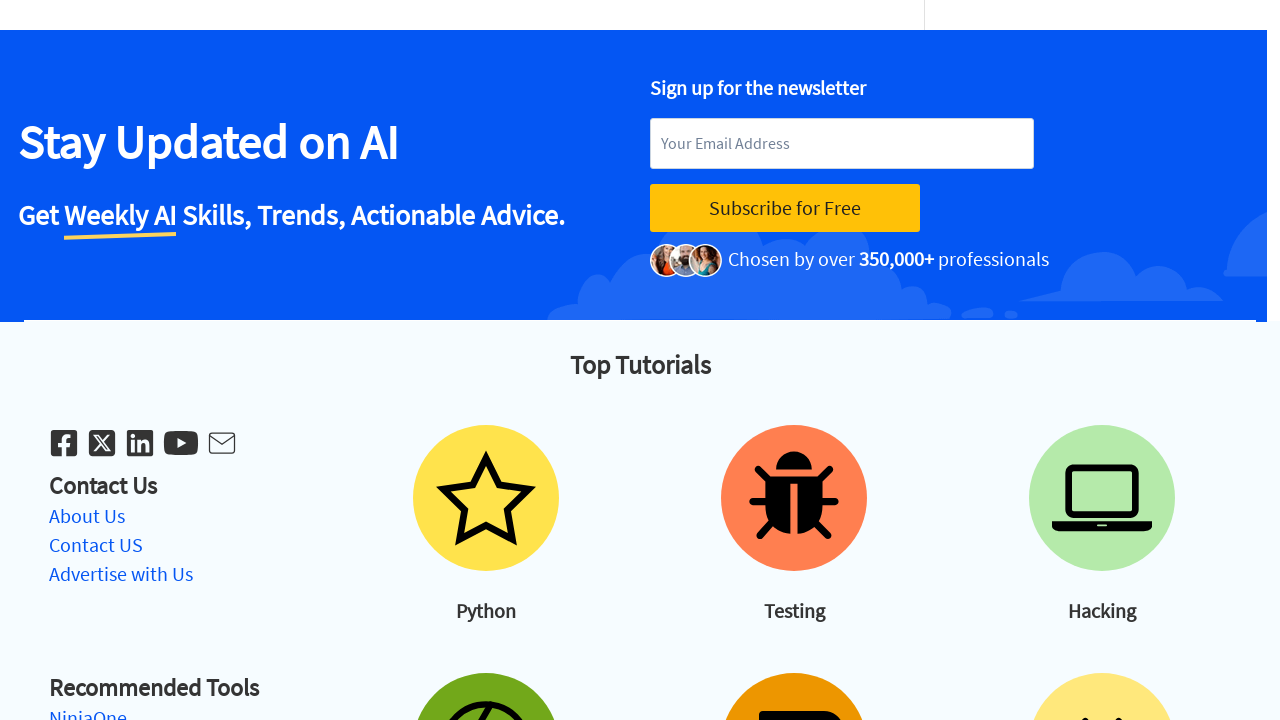

Waited for 2 seconds to observe the scroll effect
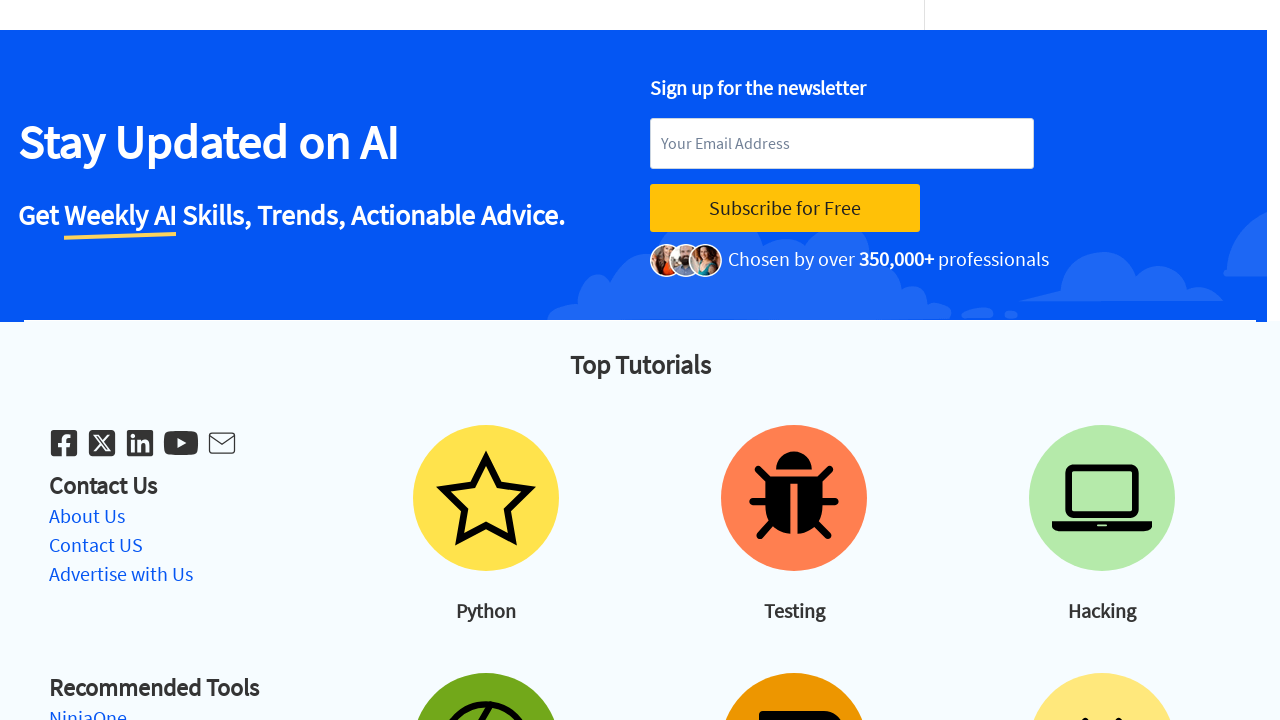

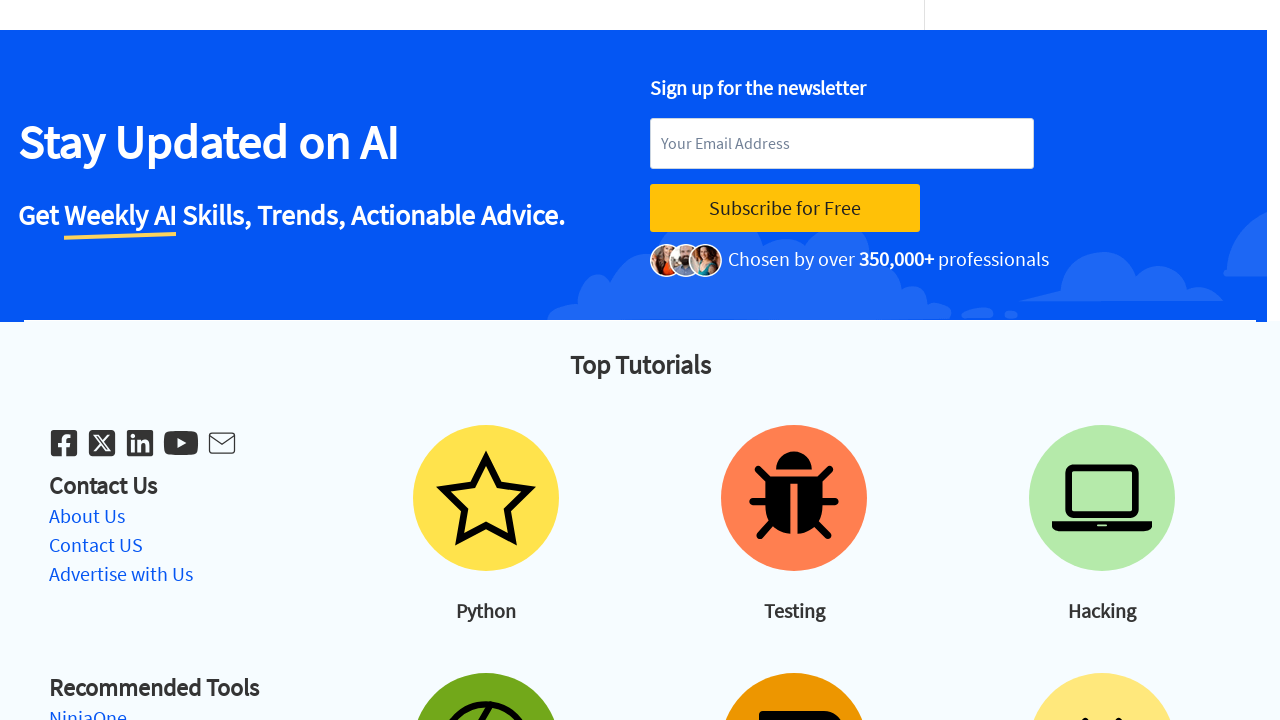